Tests radio button functionality by clicking the 'yes' radio button, then switching selection to 'no' radio button

Starting URL: https://cbarnc.github.io/Group3-repo-projects/

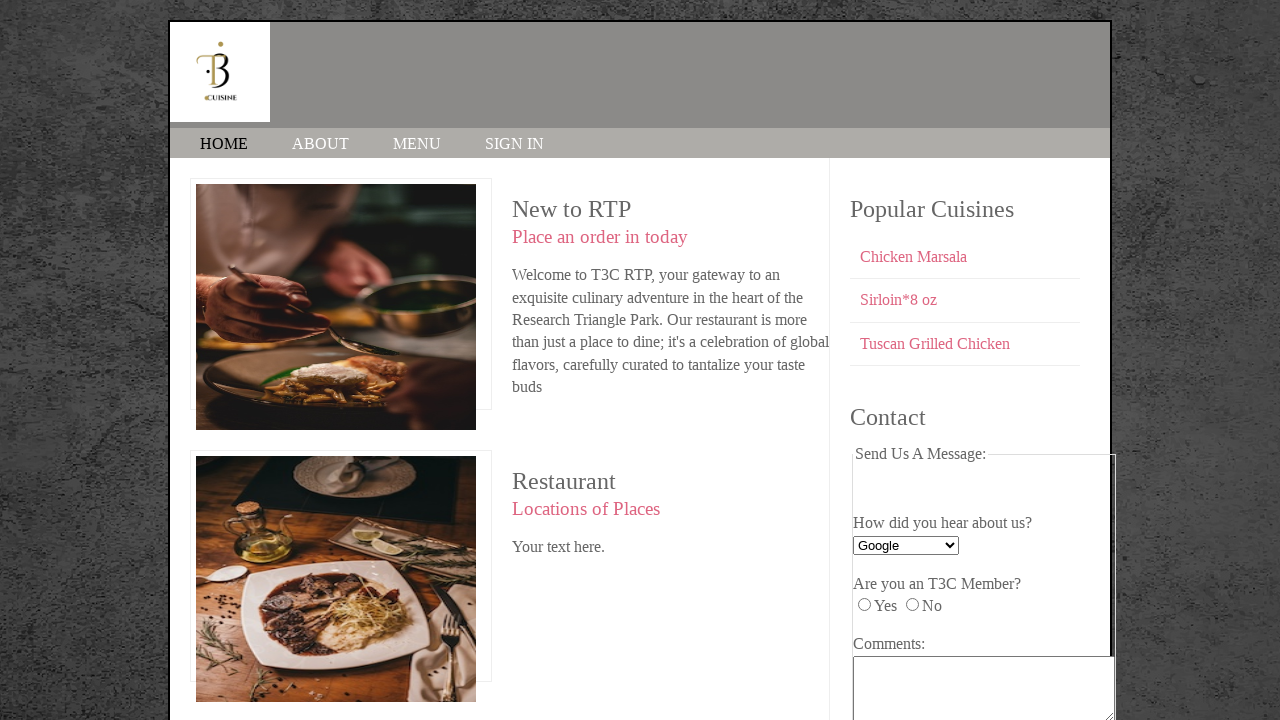

Clicked the 'yes' radio button at (864, 605) on #yes
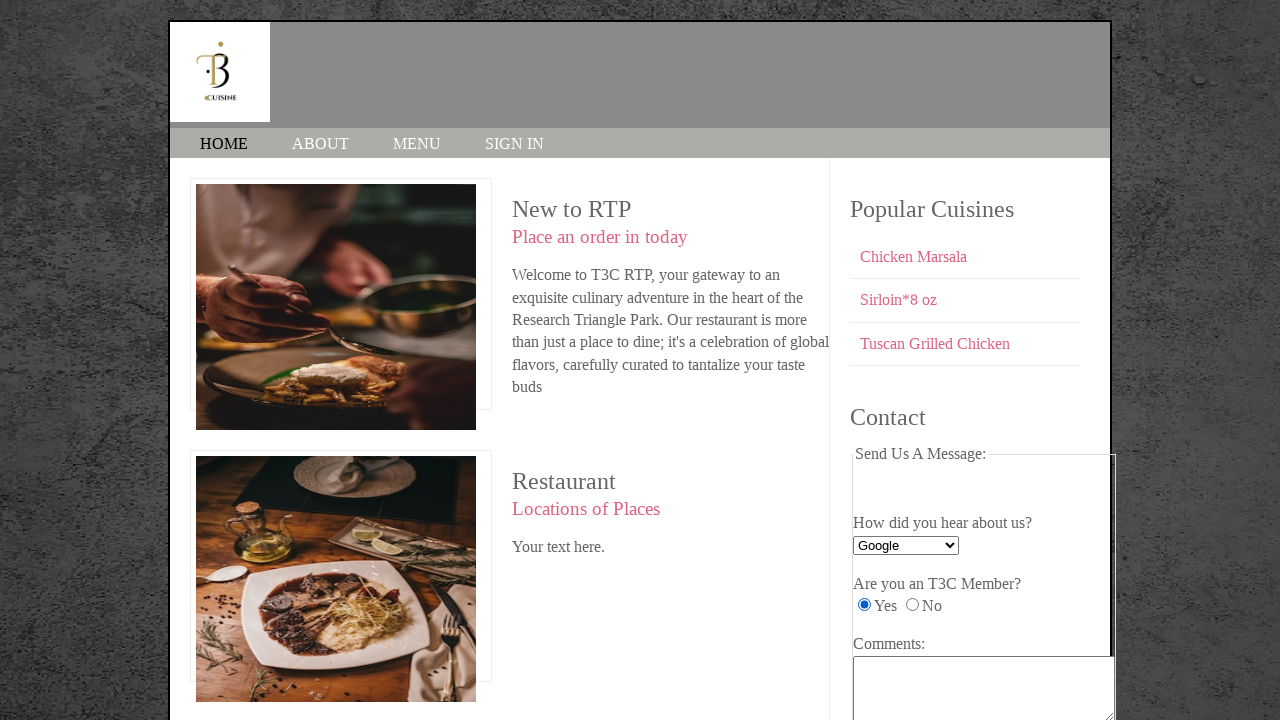

Clicked the 'no' radio button to change selection at (912, 605) on #no
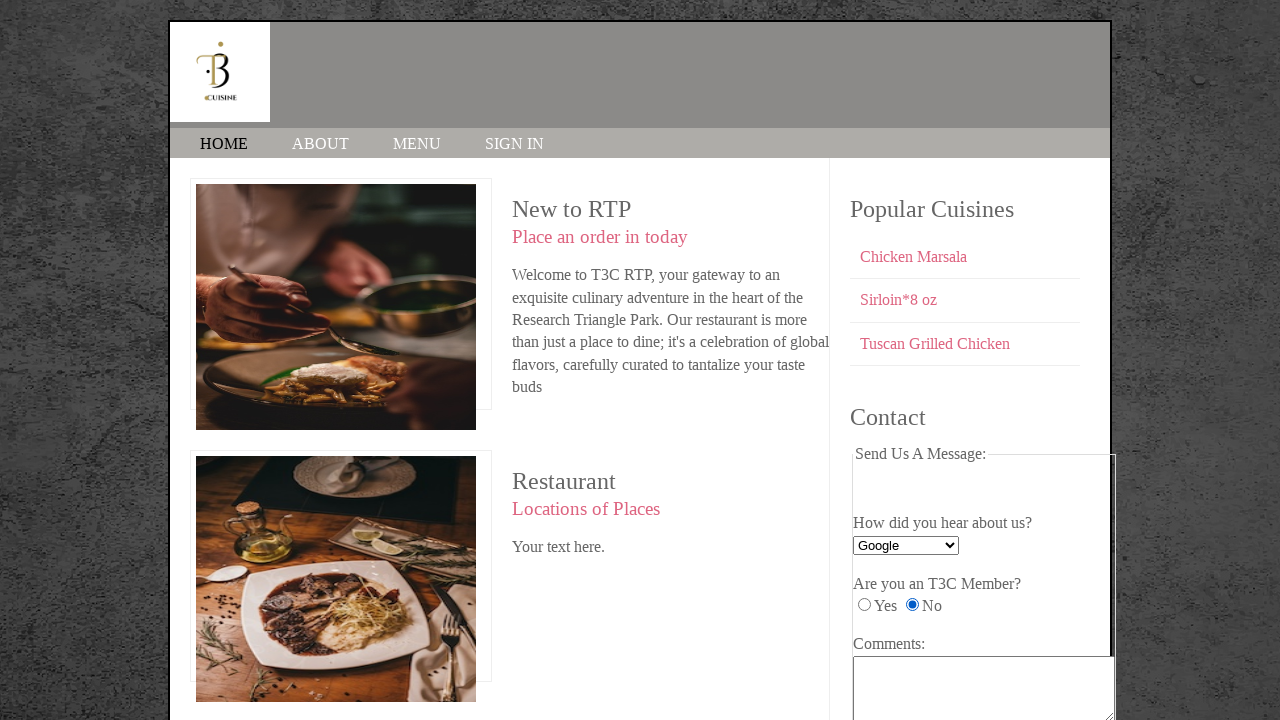

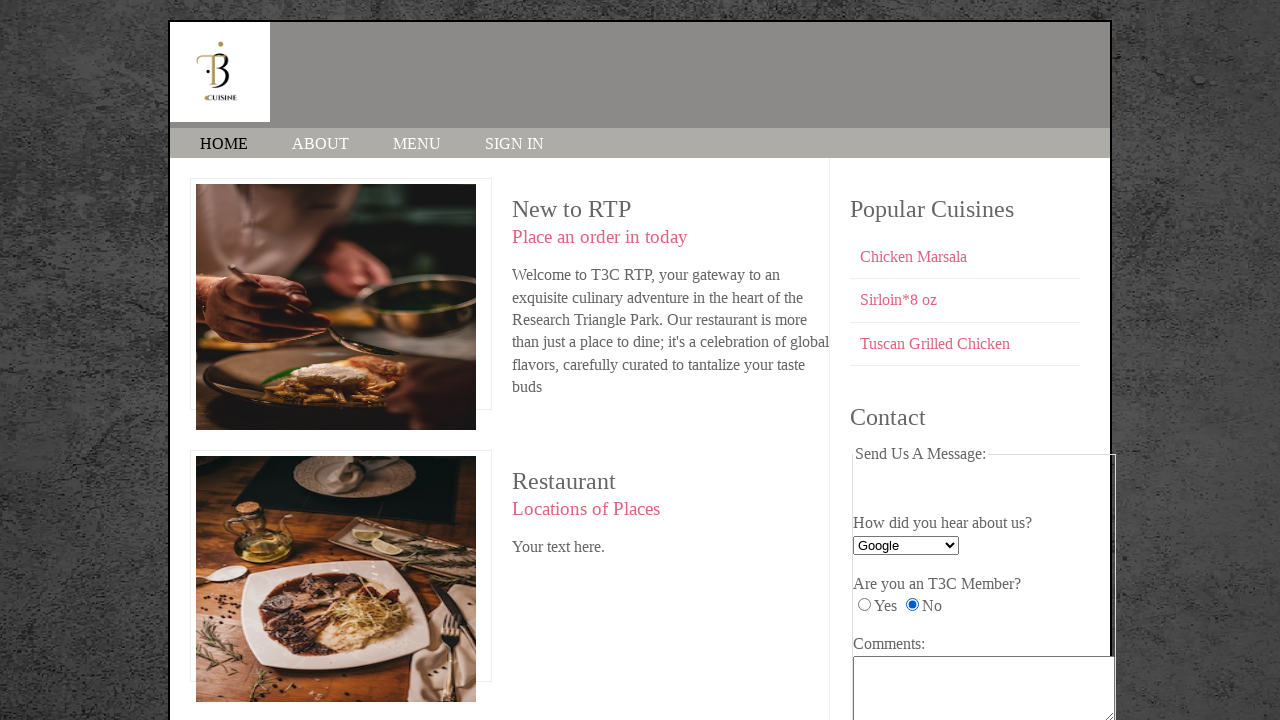